Tests click and hold functionality by clicking and holding on a circle element, then releasing it

Starting URL: https://demoapps.qspiders.com/ui/clickHold?sublist=0

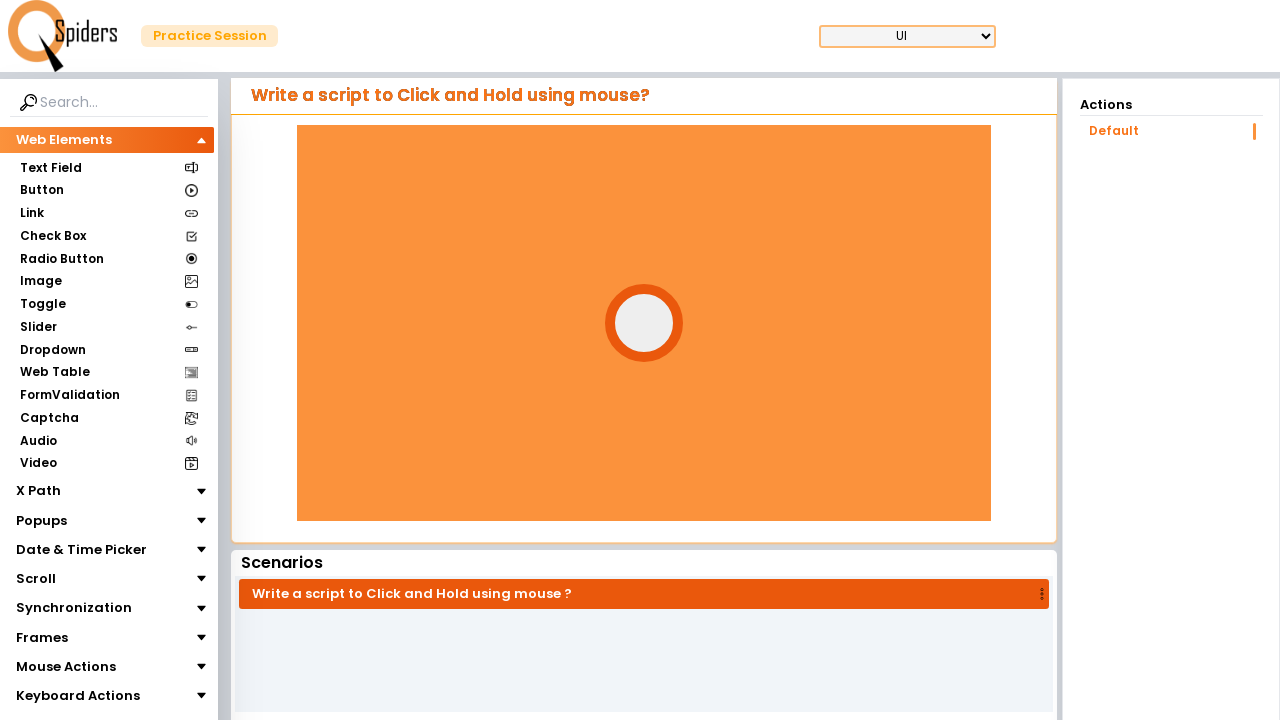

Located the circle element
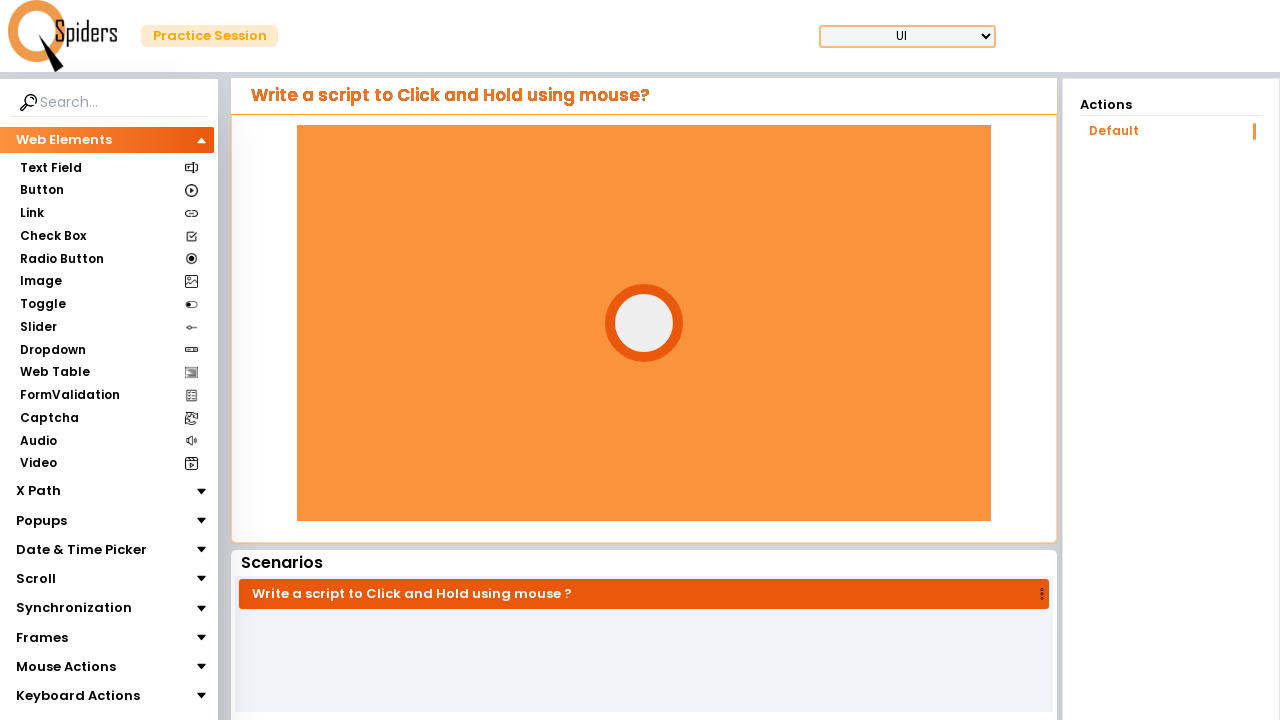

Hovered over the circle element at (644, 323) on #circle
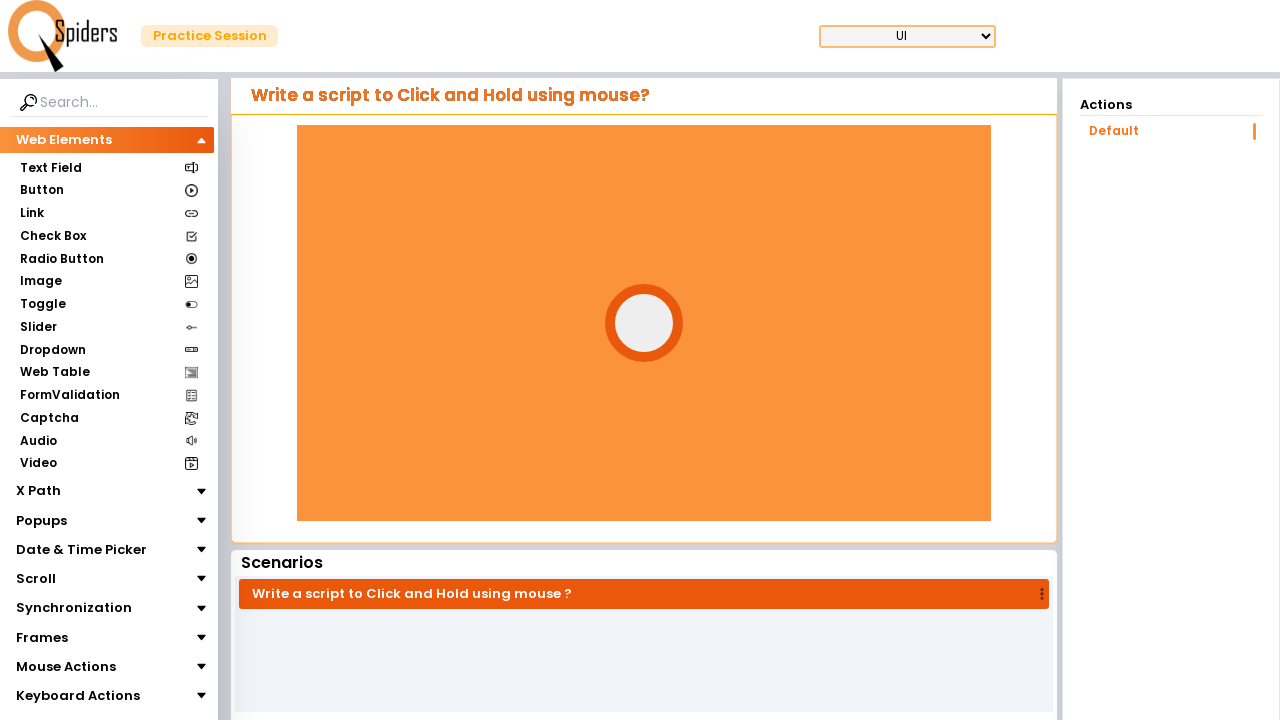

Pressed down mouse button on circle element at (644, 323)
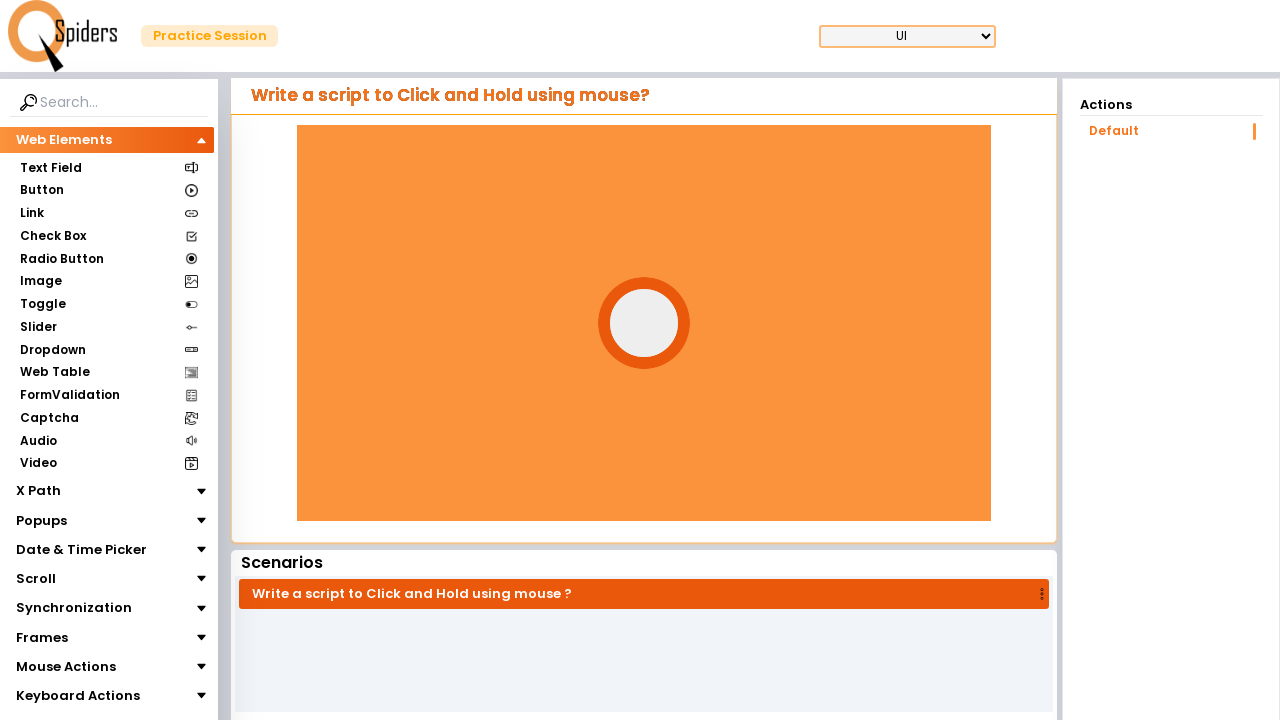

Held mouse button down for 2 seconds
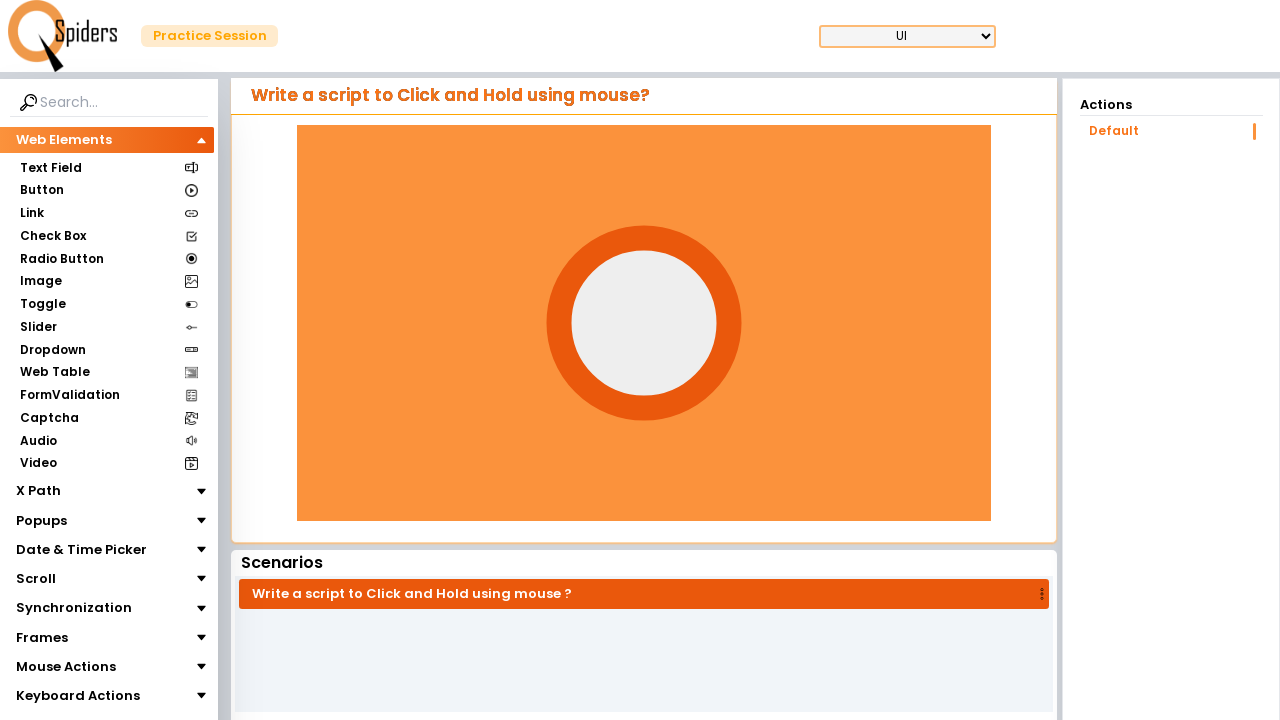

Released mouse button after holding at (644, 323)
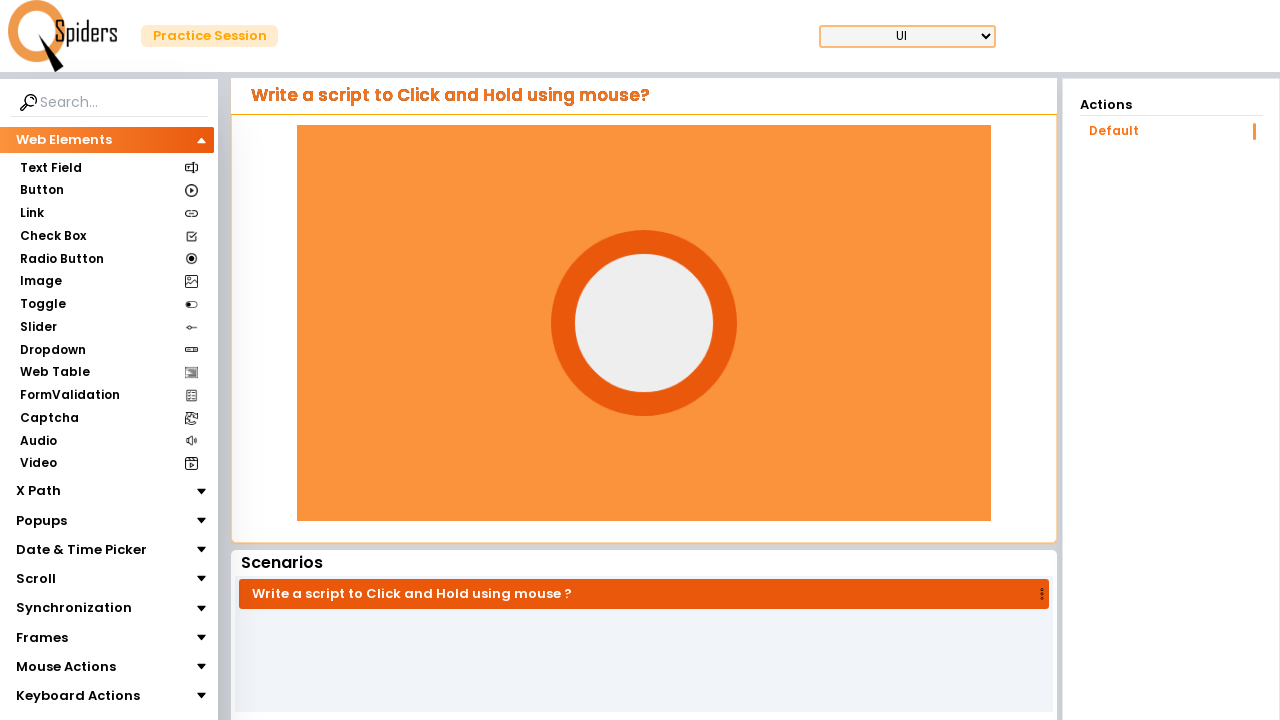

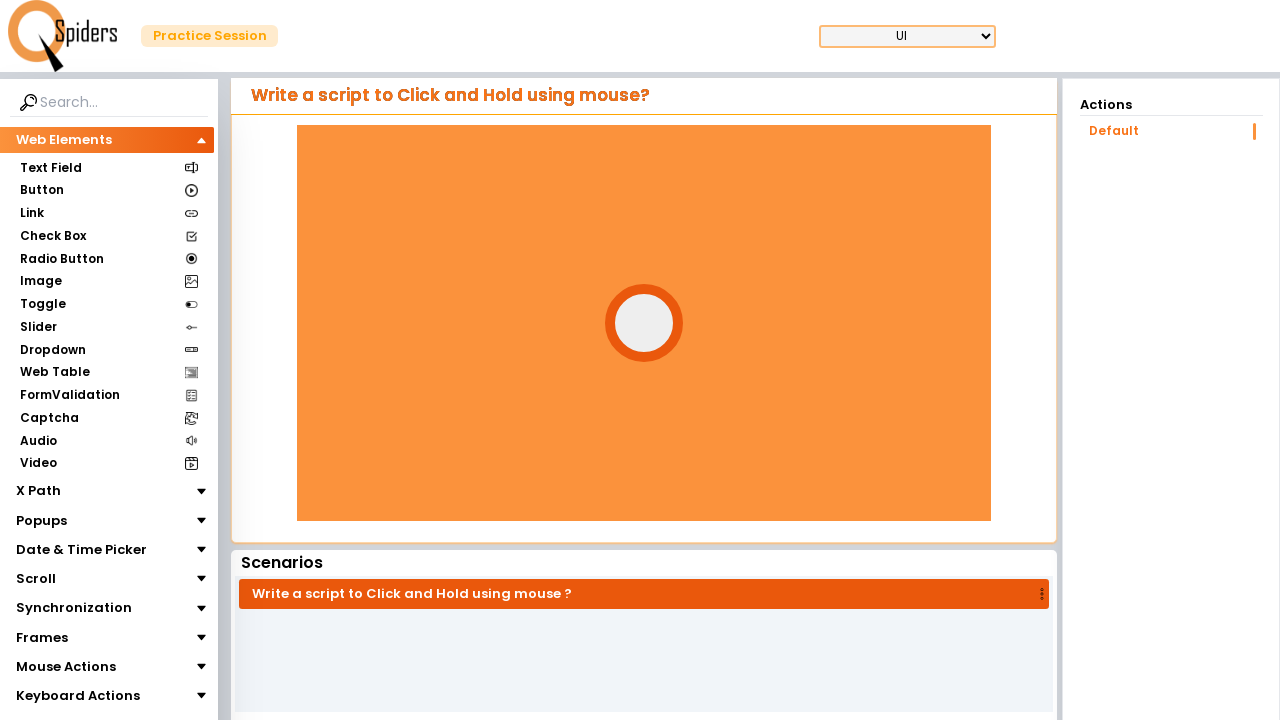